Tests radio button interaction on a registration form by checking if male radio button is selected and clicking it if not, then iterating through all radio buttons to select the male option

Starting URL: https://demo.automationtesting.in/Register.html

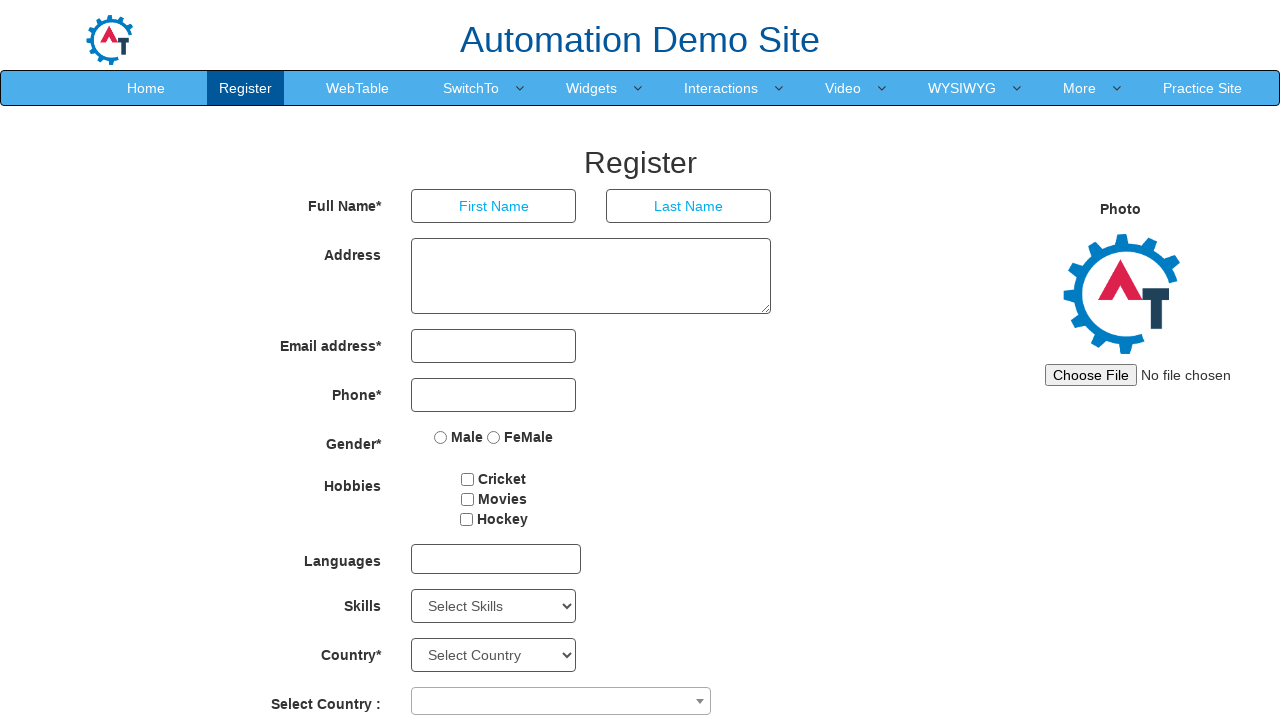

Navigated to registration form at https://demo.automationtesting.in/Register.html
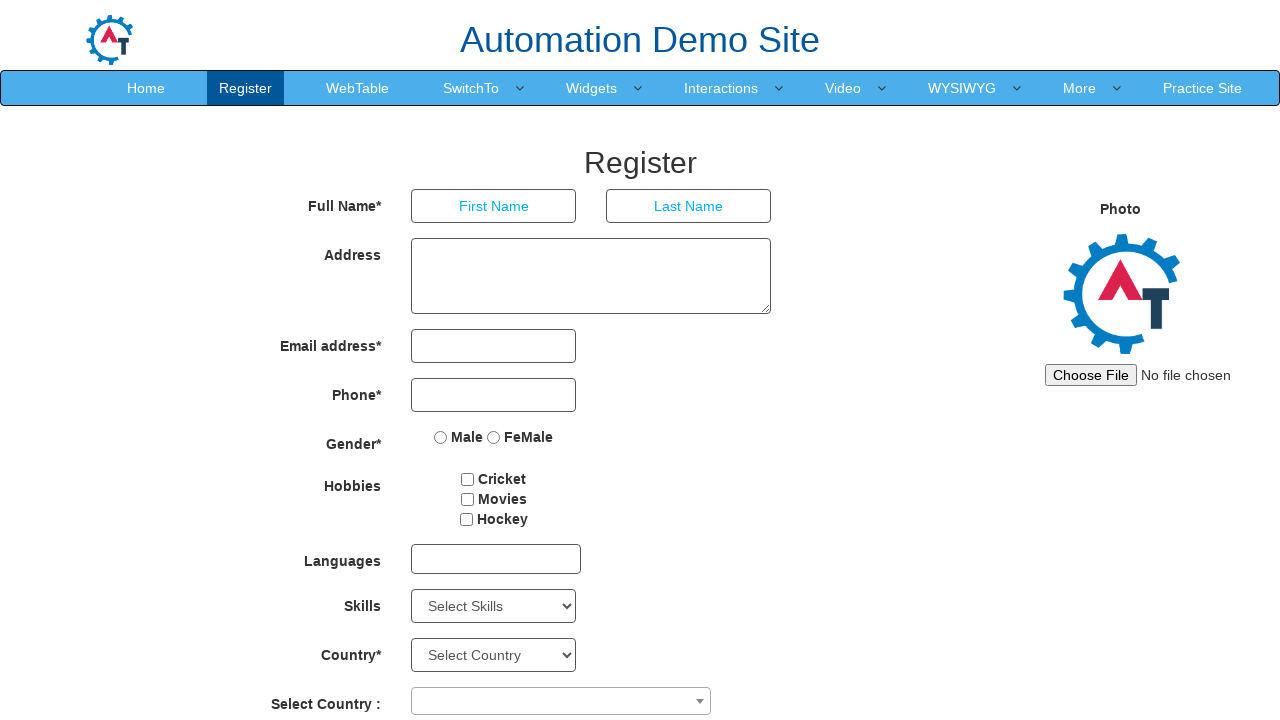

Located Male radio button element
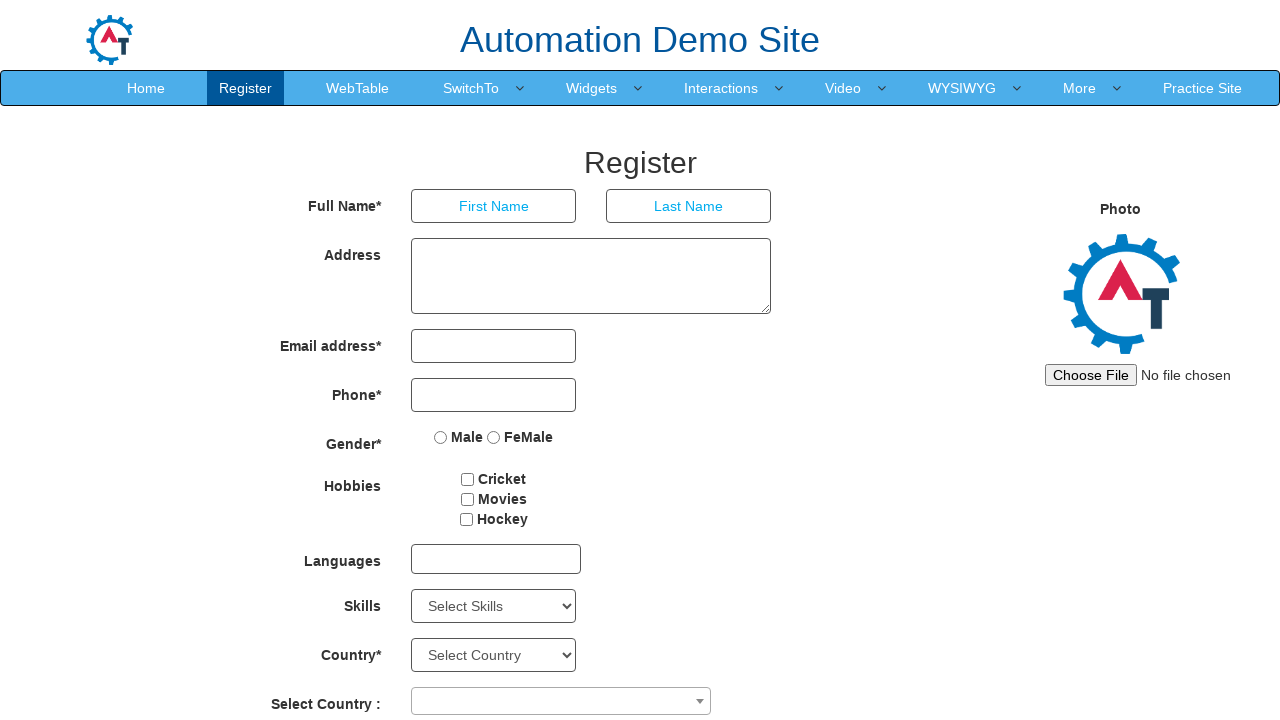

Checked if Male radio button is selected - it was not
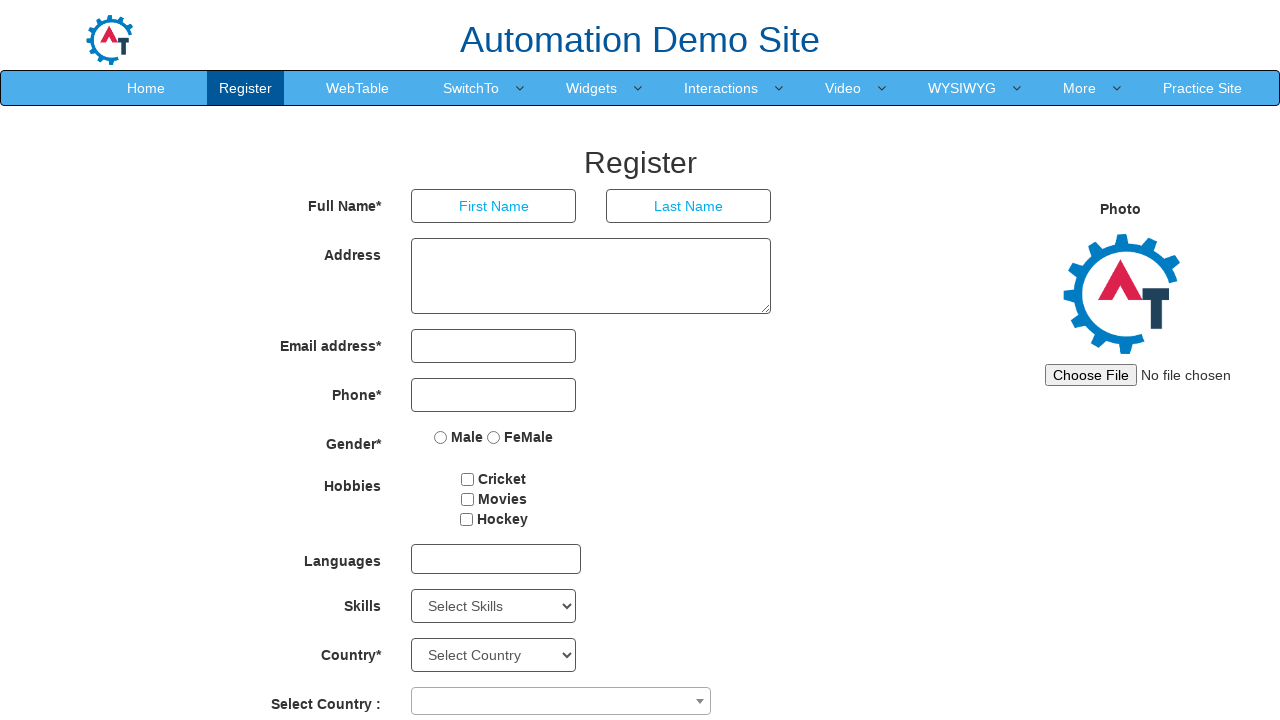

Clicked Male radio button to select it at (441, 437) on input[value='Male']
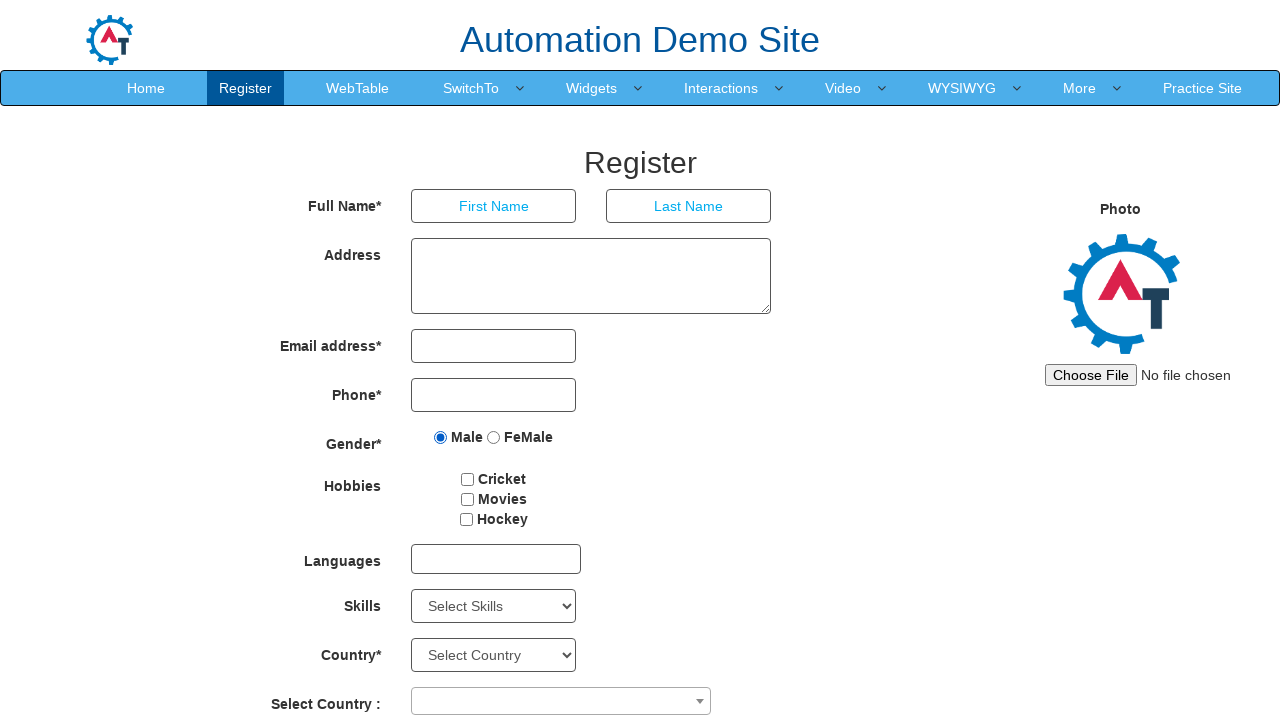

Retrieved all radio button elements from the form
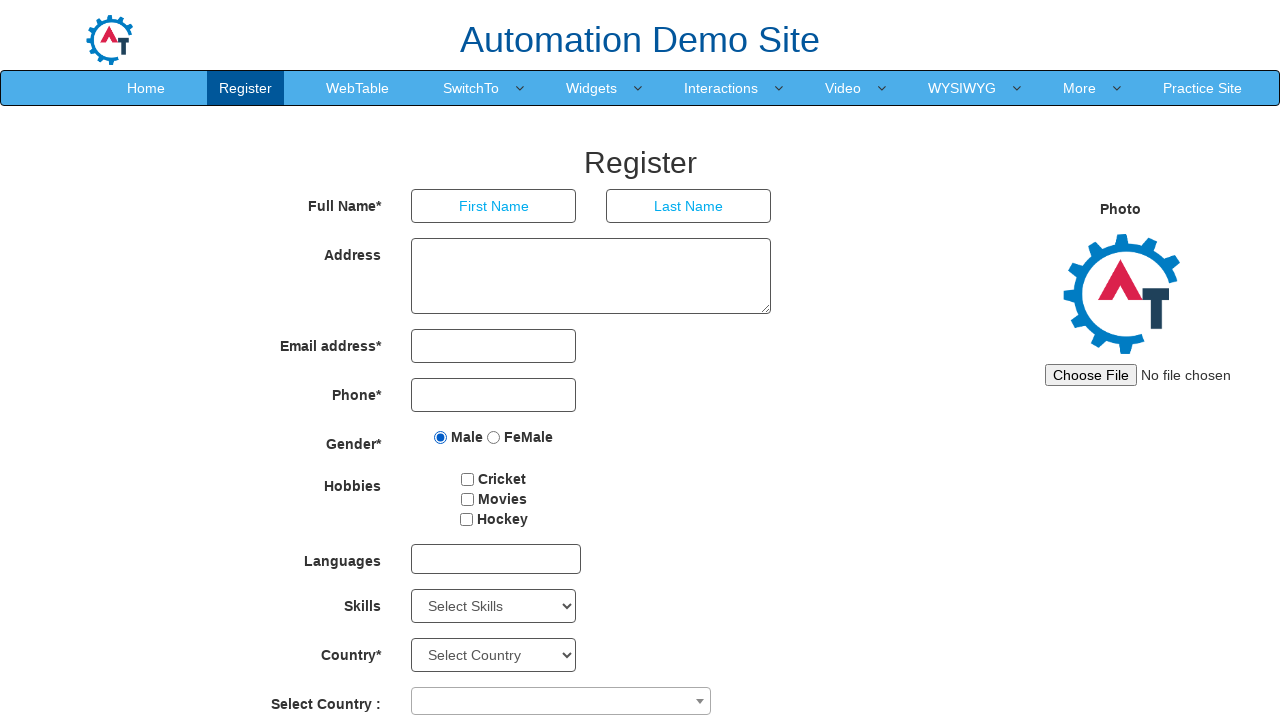

Retrieved radio button value: Male
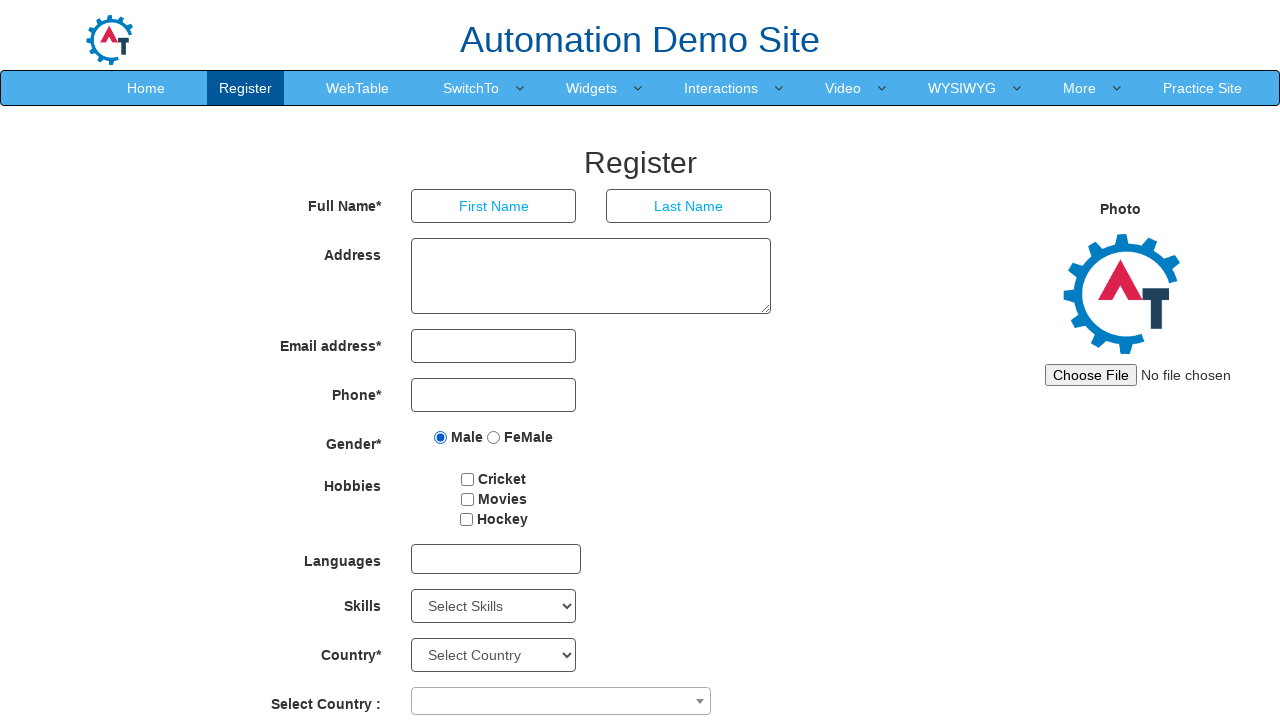

Retrieved radio button value: FeMale
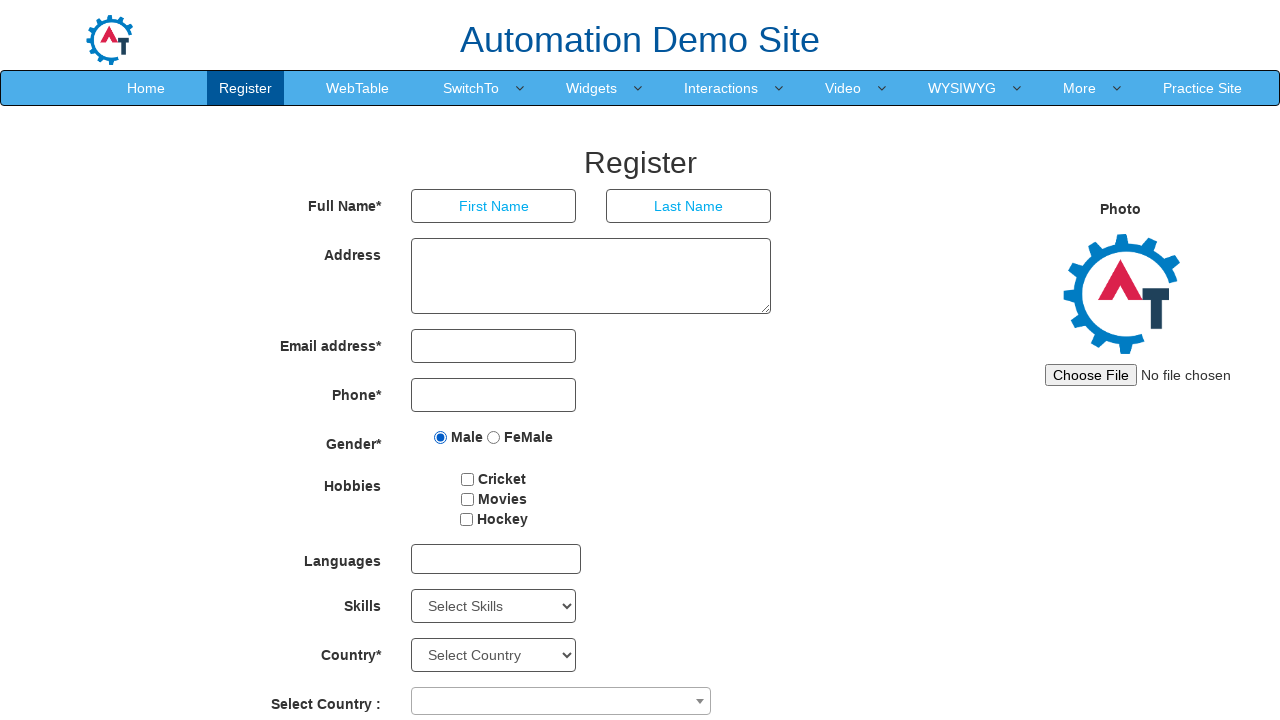

Checking radio button with value: Male
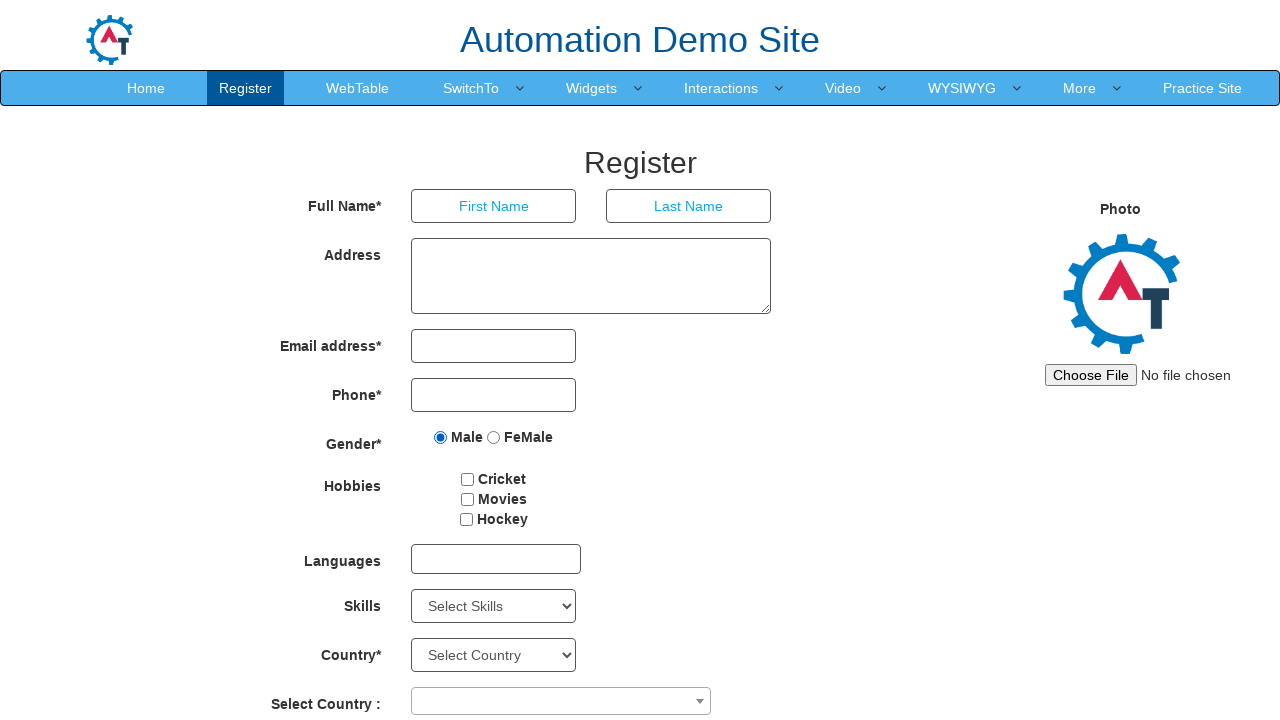

Clicked Male radio button to select the male option at (441, 437) on input[type='radio'] >> nth=0
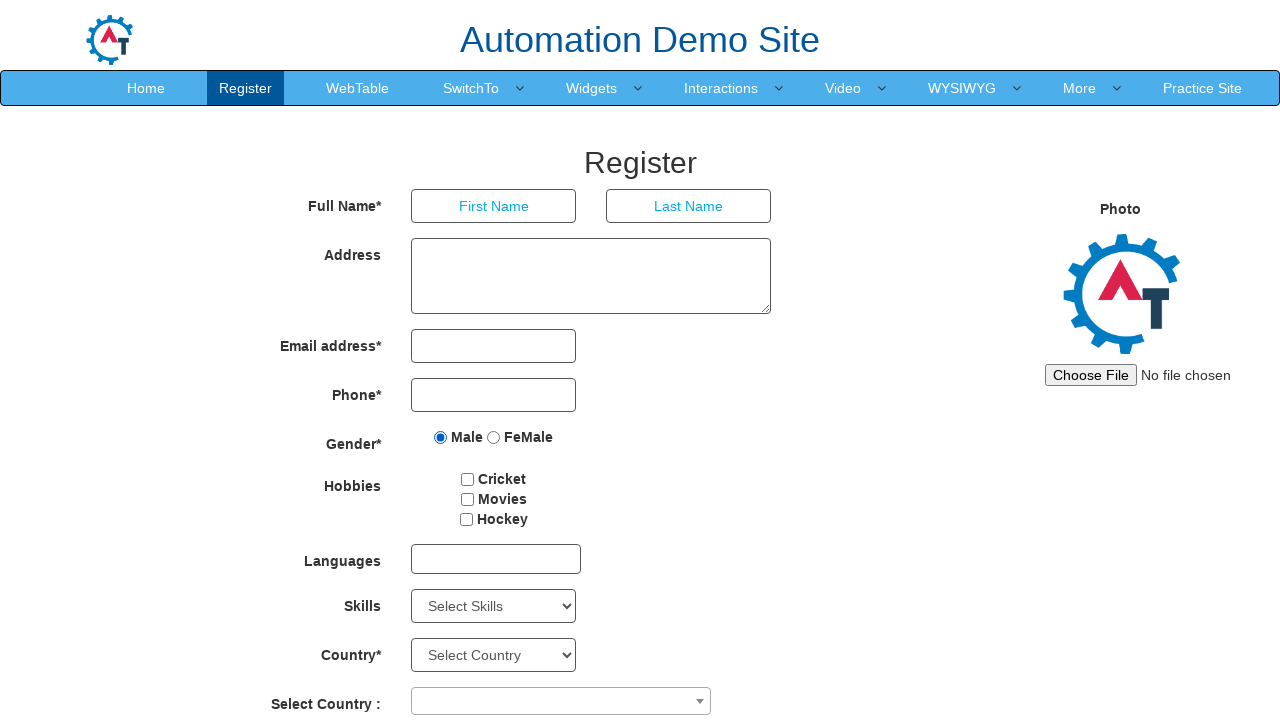

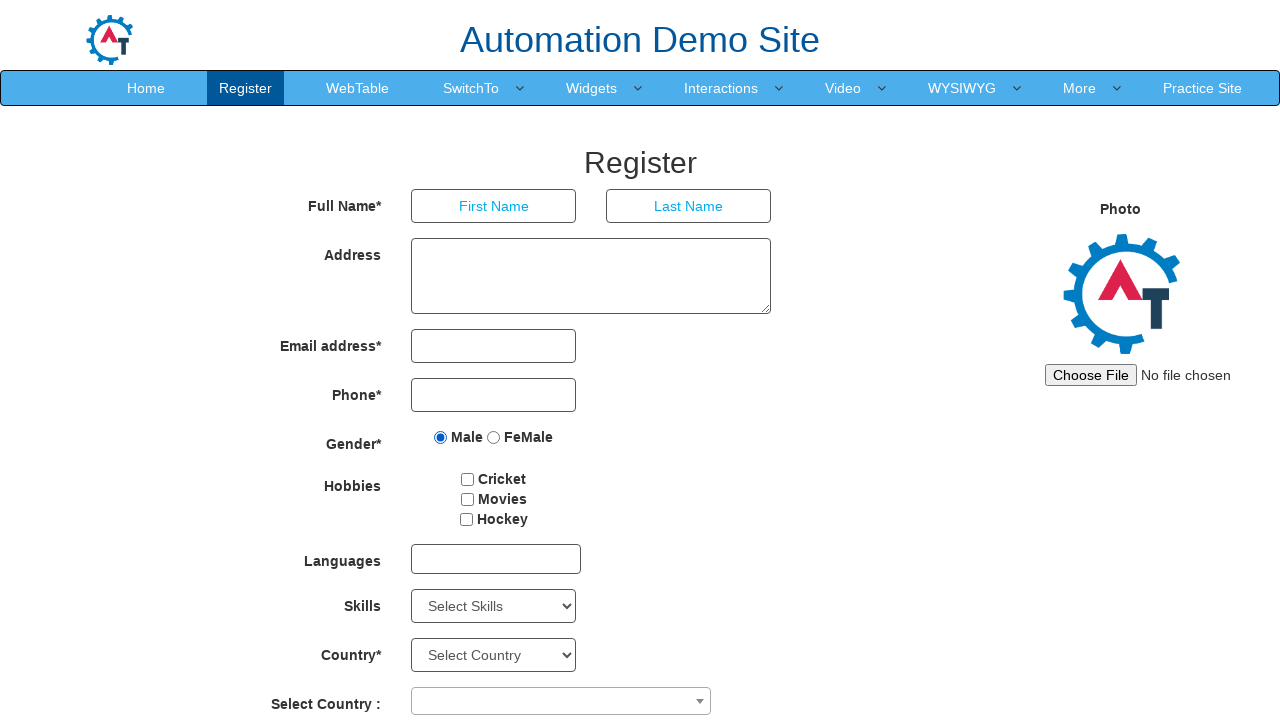